Navigates to the Sauce Demo website and clicks the login button without entering credentials to test the login form validation behavior.

Starting URL: https://www.saucedemo.com/

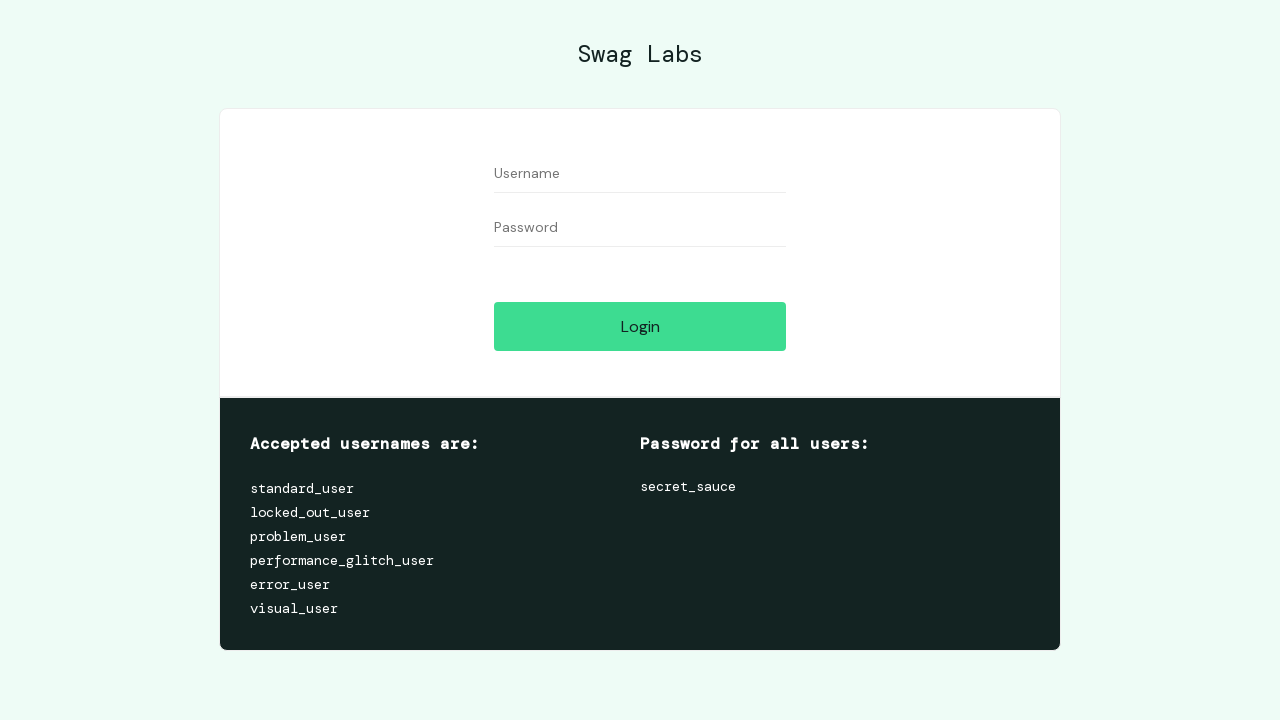

Navigated to Sauce Demo website
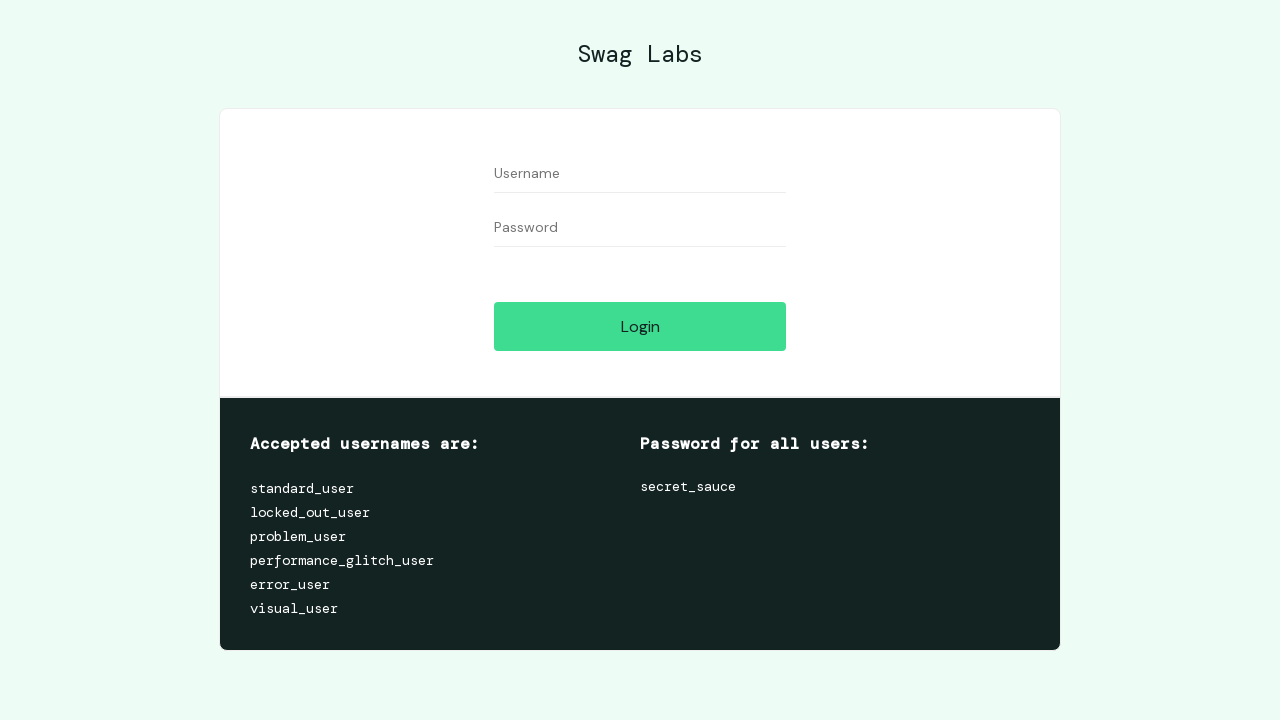

Clicked login button without entering credentials to test form validation at (640, 326) on #login-button
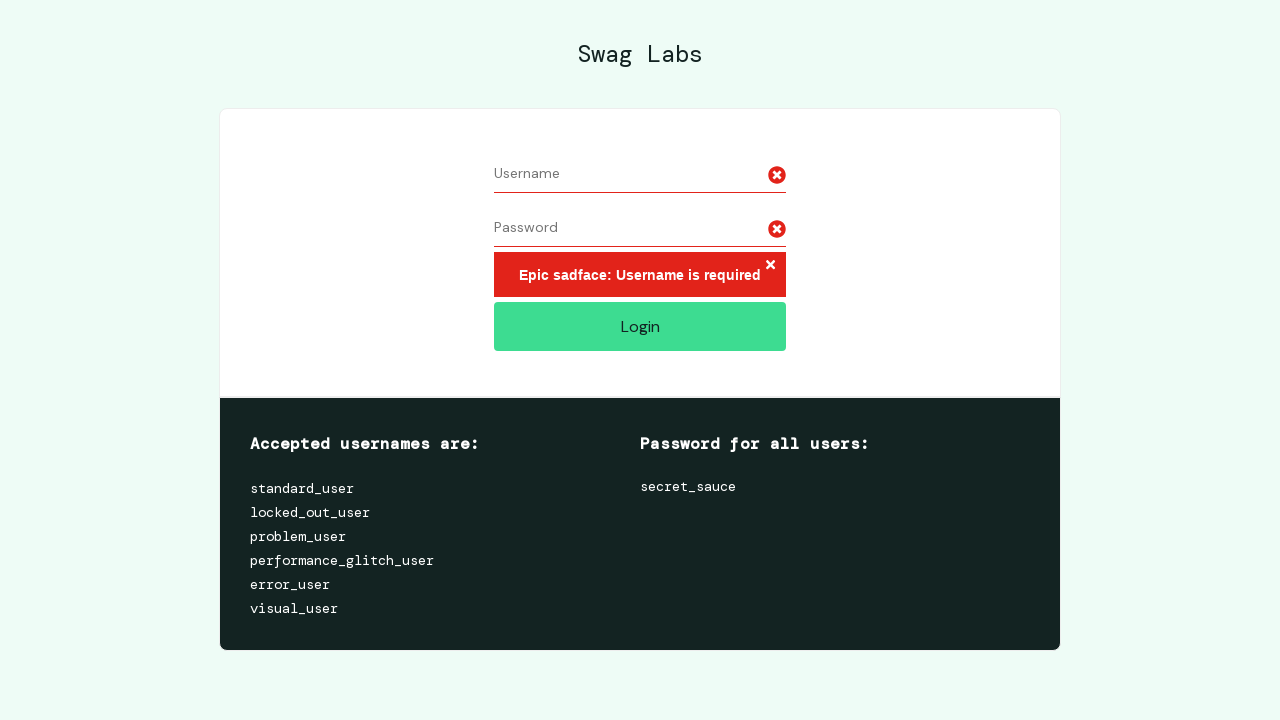

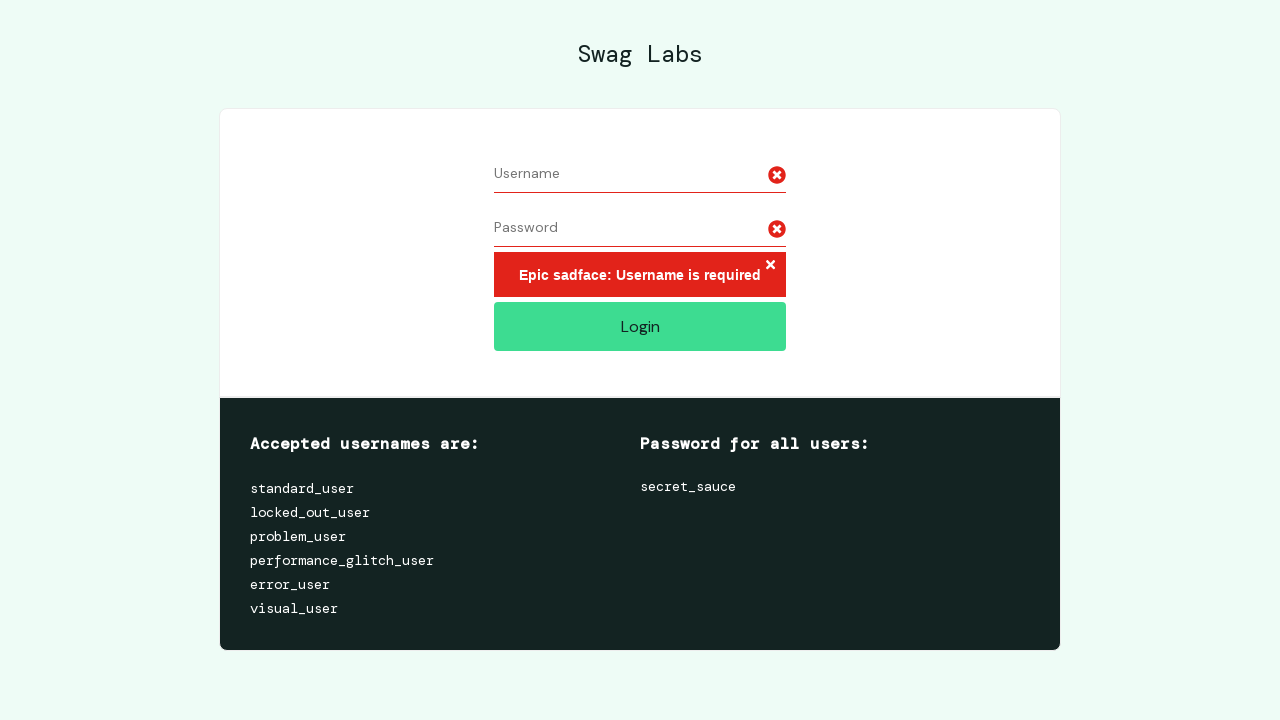